Navigates to filmweb.pl and verifies the page title

Starting URL: https://www.filmweb.pl

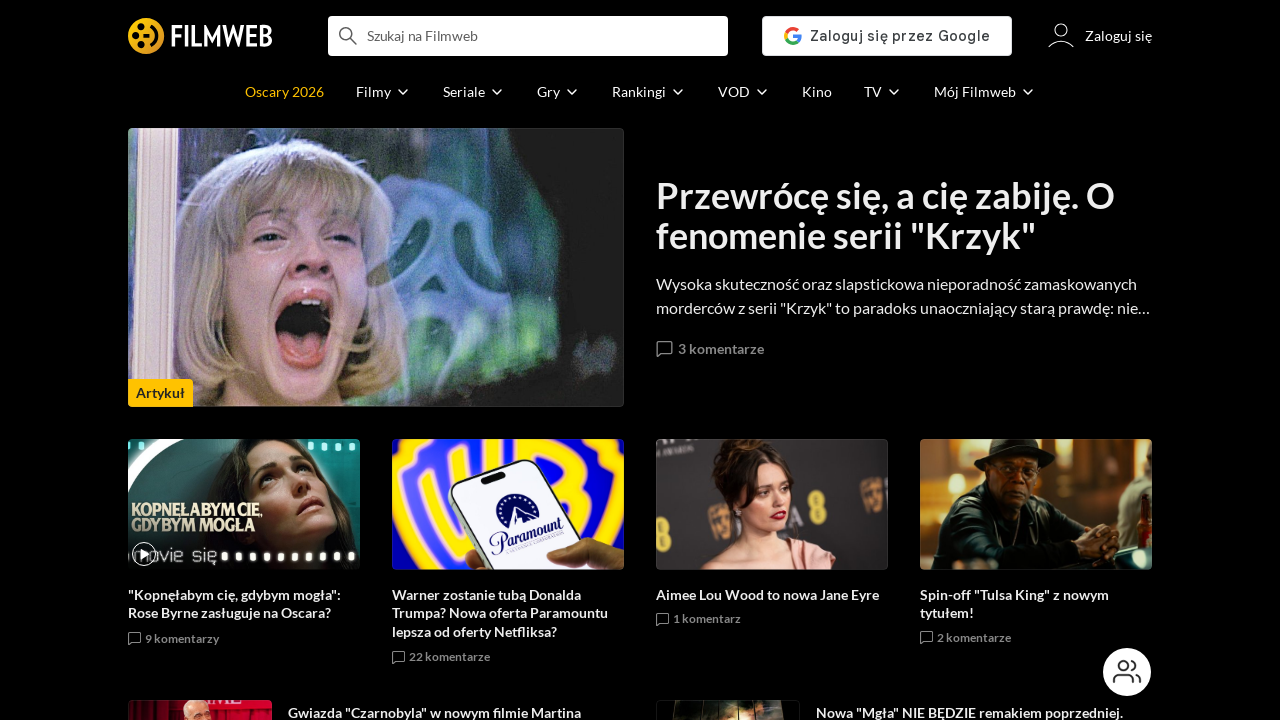

Navigated to https://www.filmweb.pl
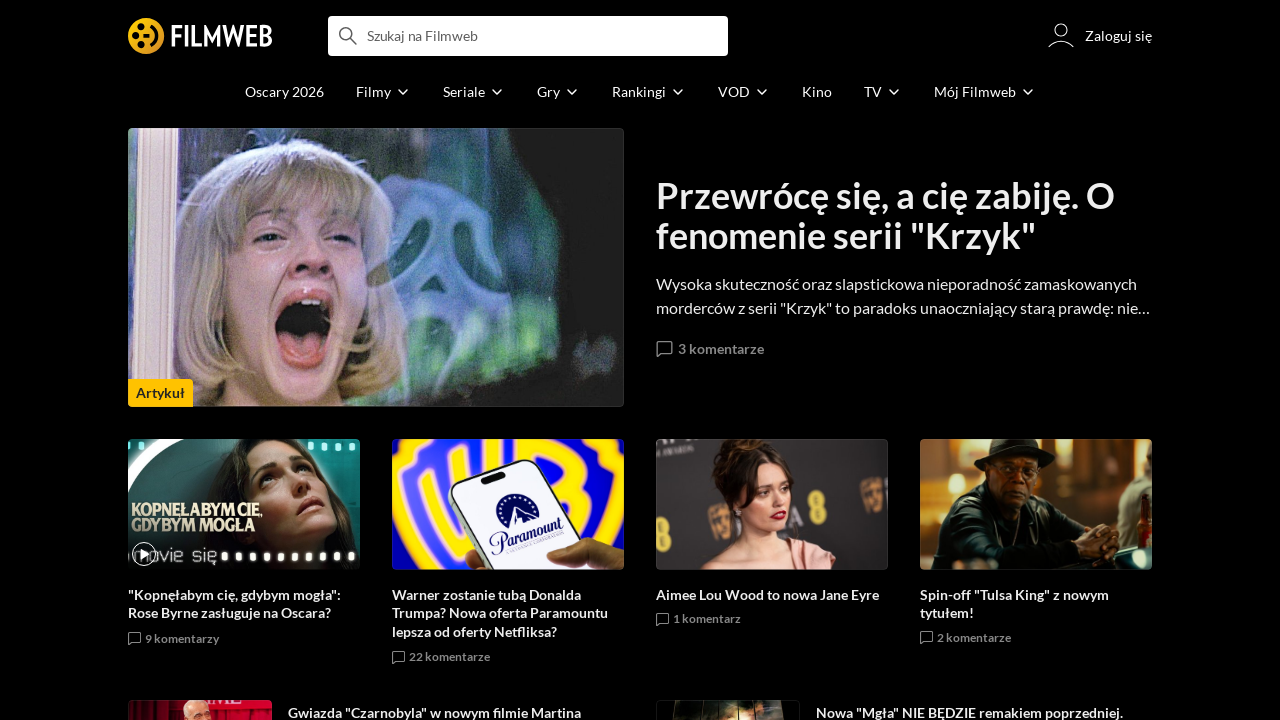

Retrieved page title
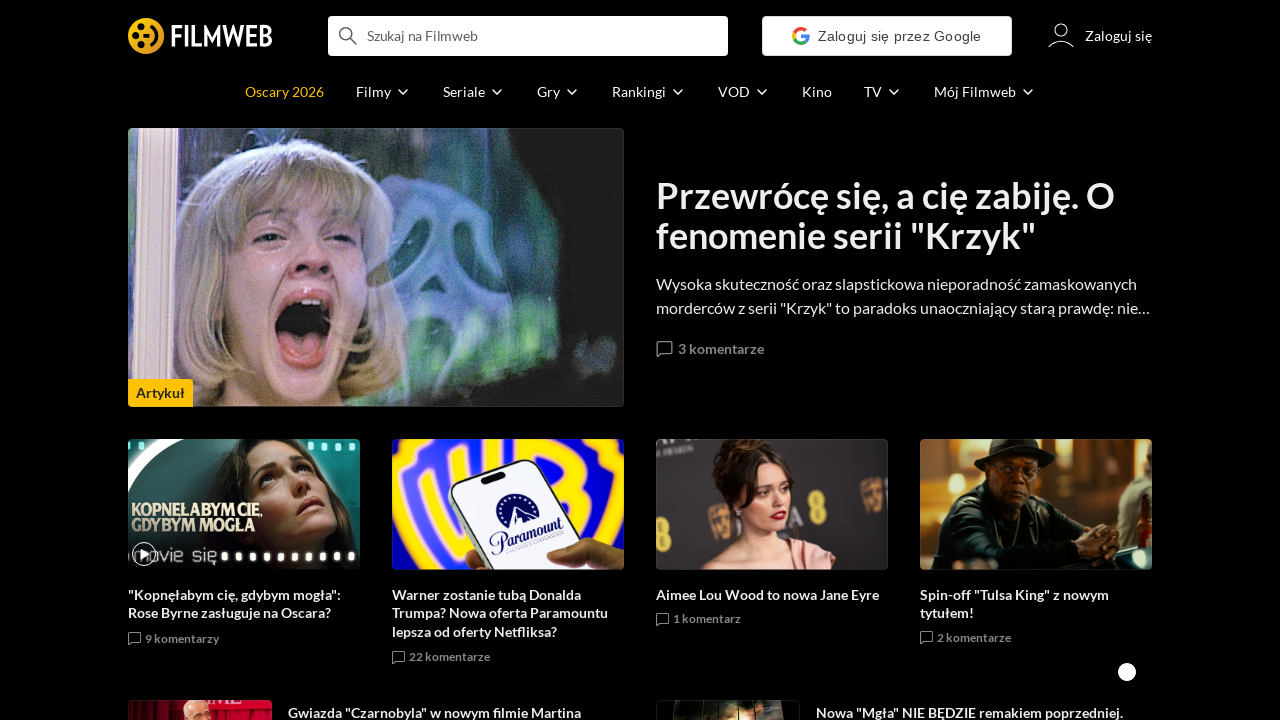

Verified page title matches 'Filmweb - filmy takie jak Ty!'
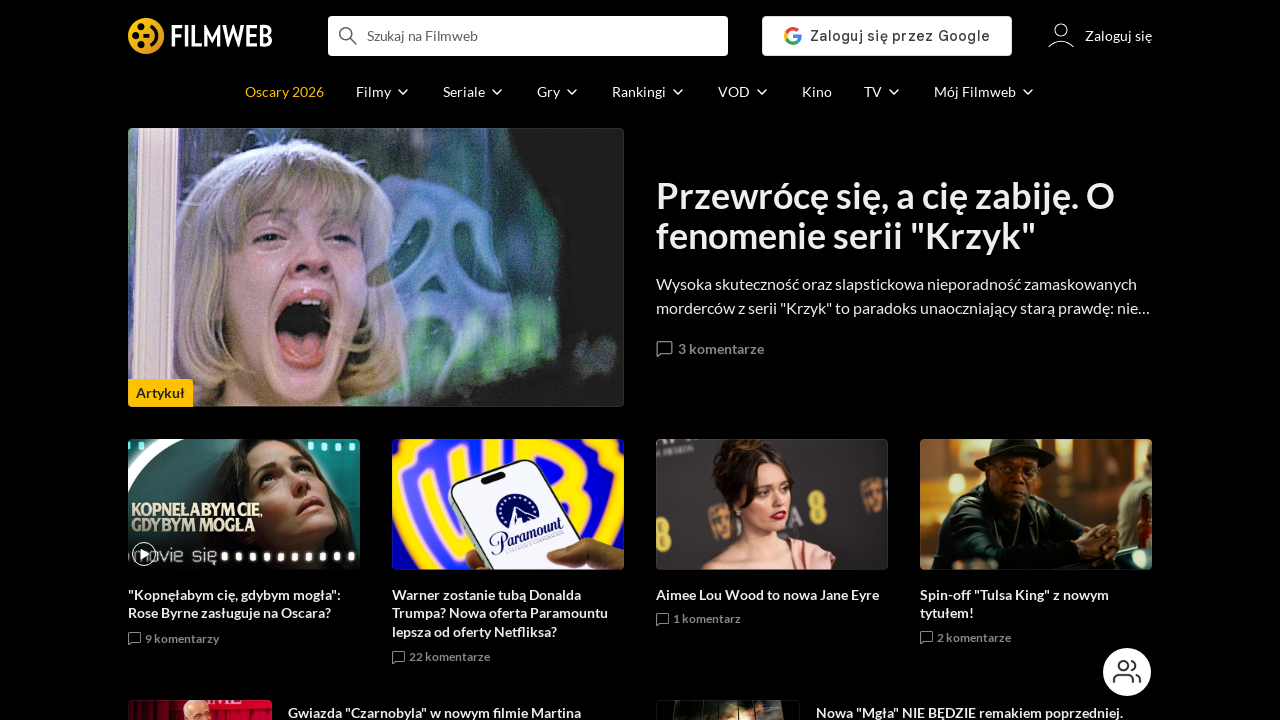

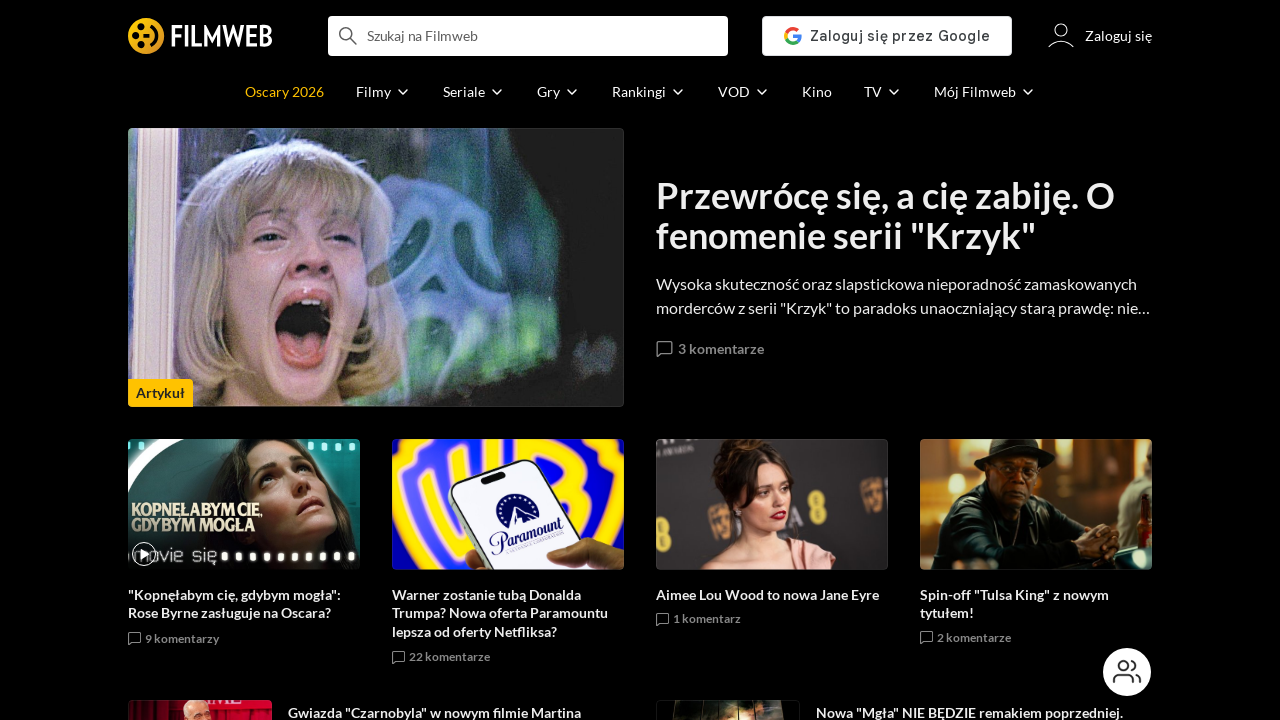